Tests that the confirm button works without providing any rating or feedback input.

Starting URL: https://prod.buerokratt.ee/

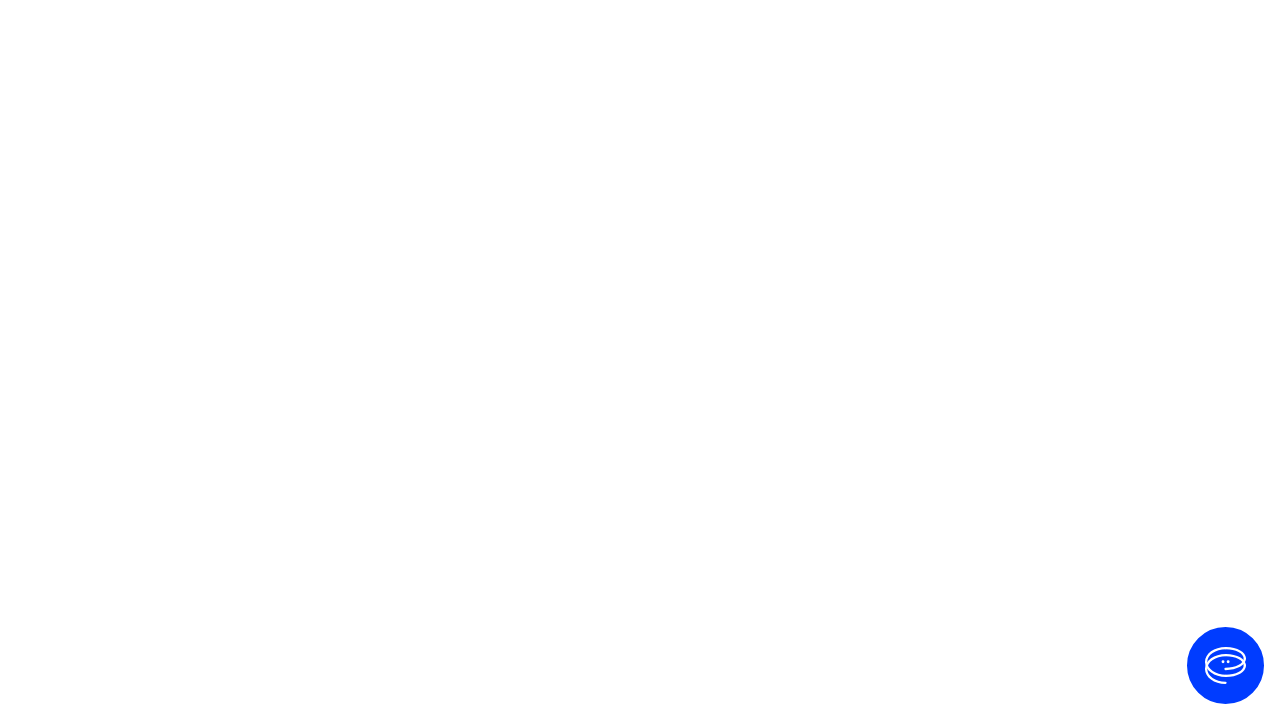

Clicked 'Ava vestlus' button to open chat at (1226, 666) on internal:label="Ava vestlus"i
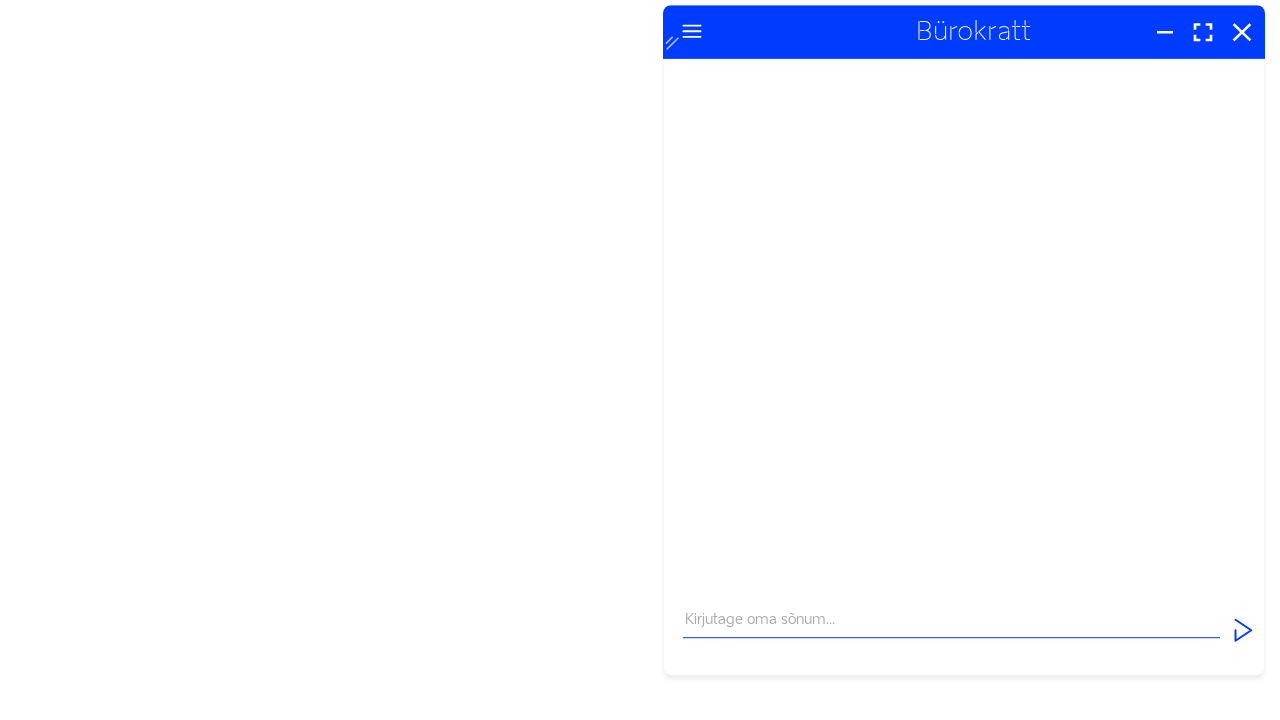

Clicked message input field at (952, 652) on internal:attr=[placeholder="Kirjutage oma sõnum..."i]
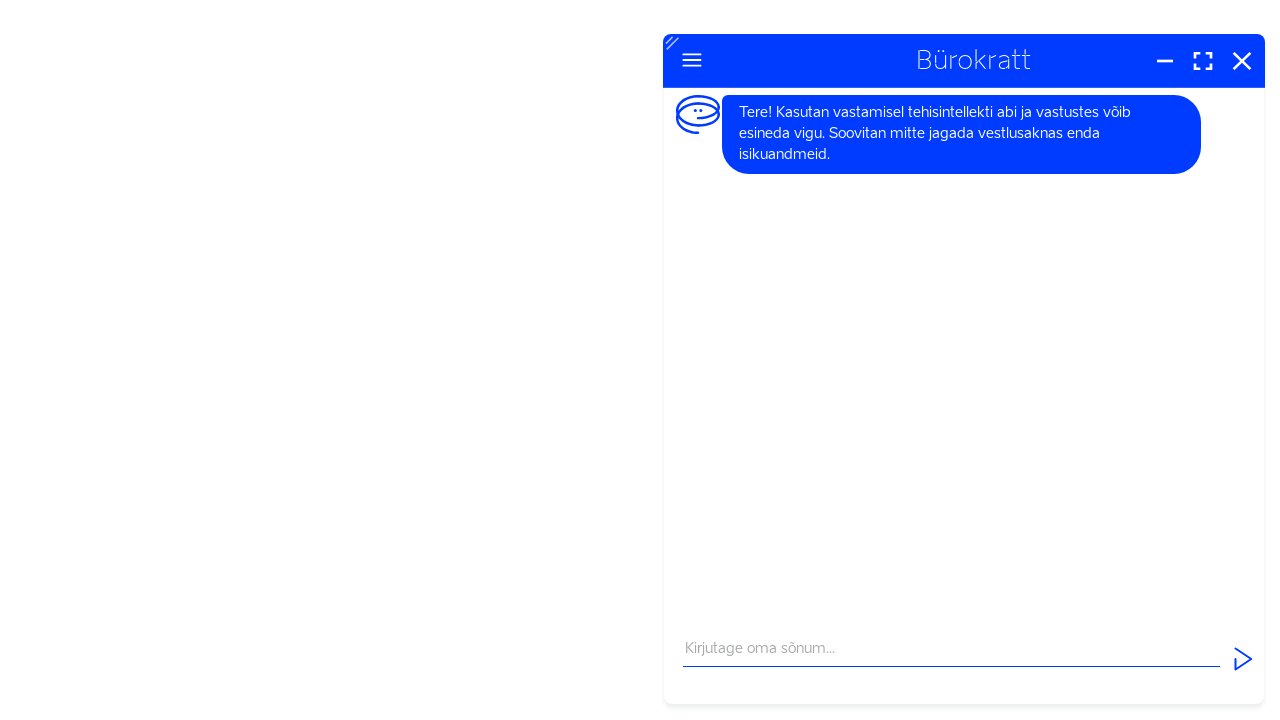

Typed 'Tere' in message field on internal:attr=[placeholder="Kirjutage oma sõnum..."i]
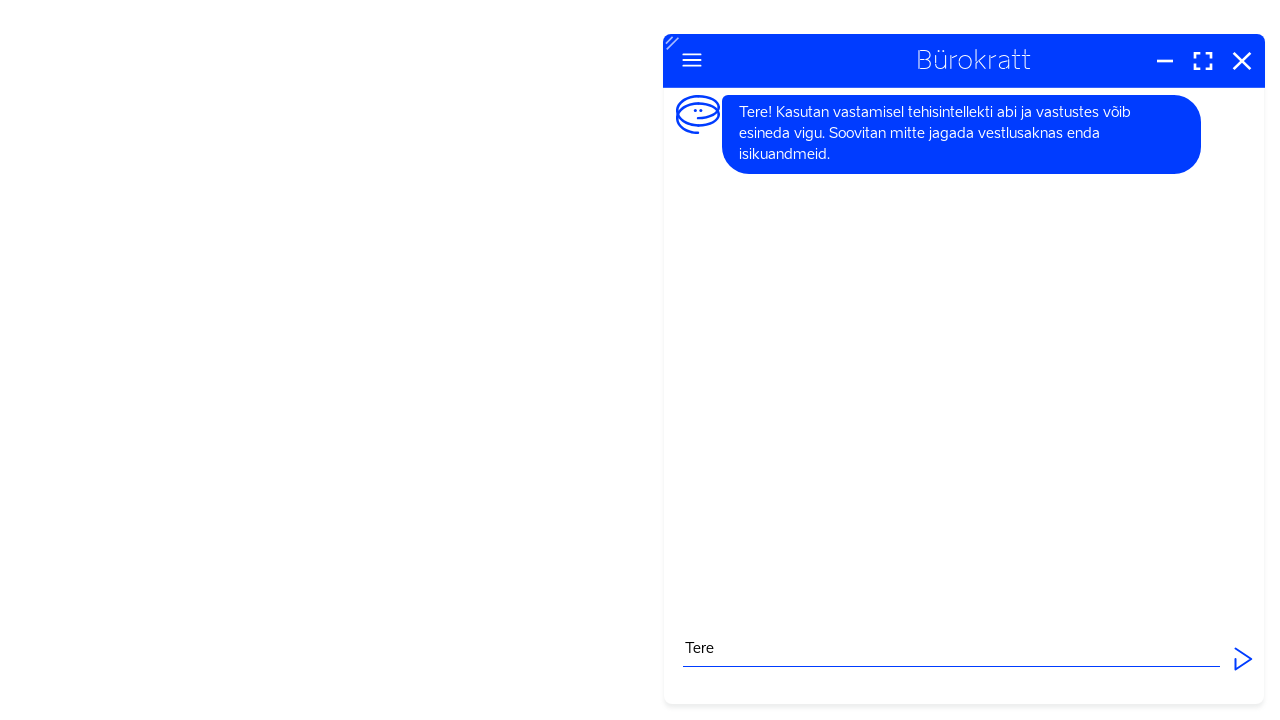

Clicked 'Saada' button to send message at (1243, 659) on internal:label="Saada"i
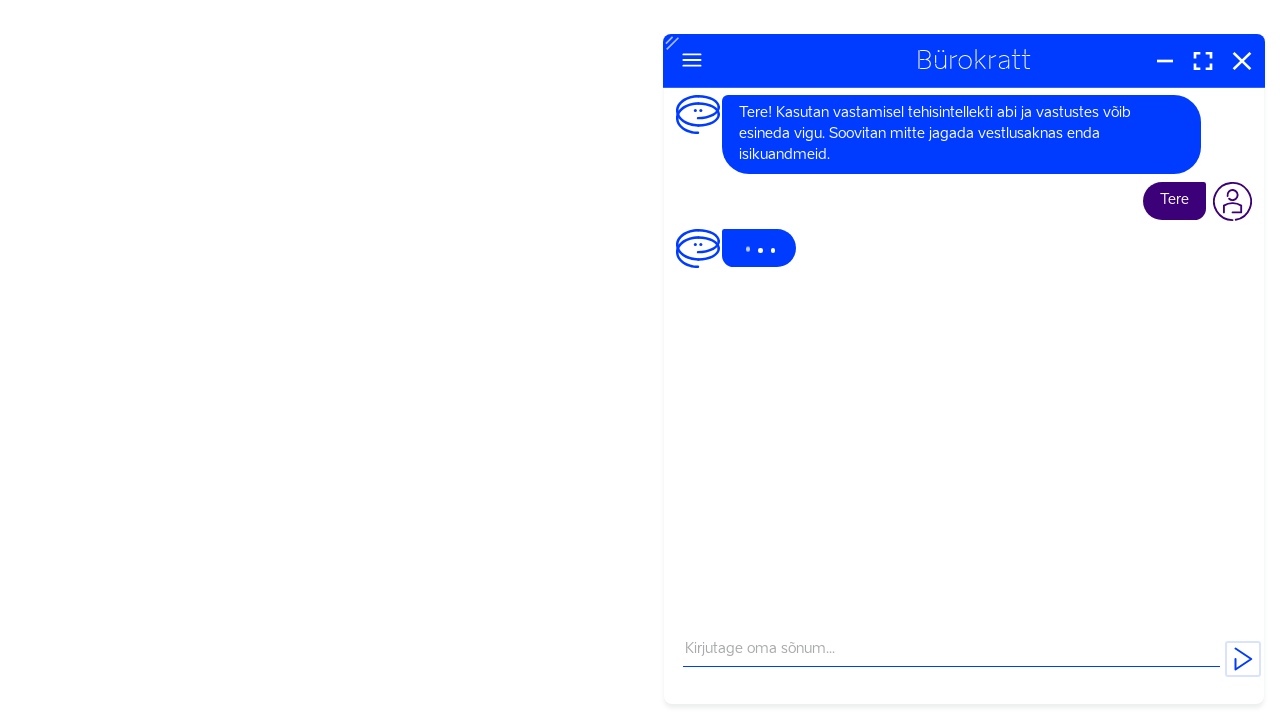

Waited 7 seconds for chatbot response
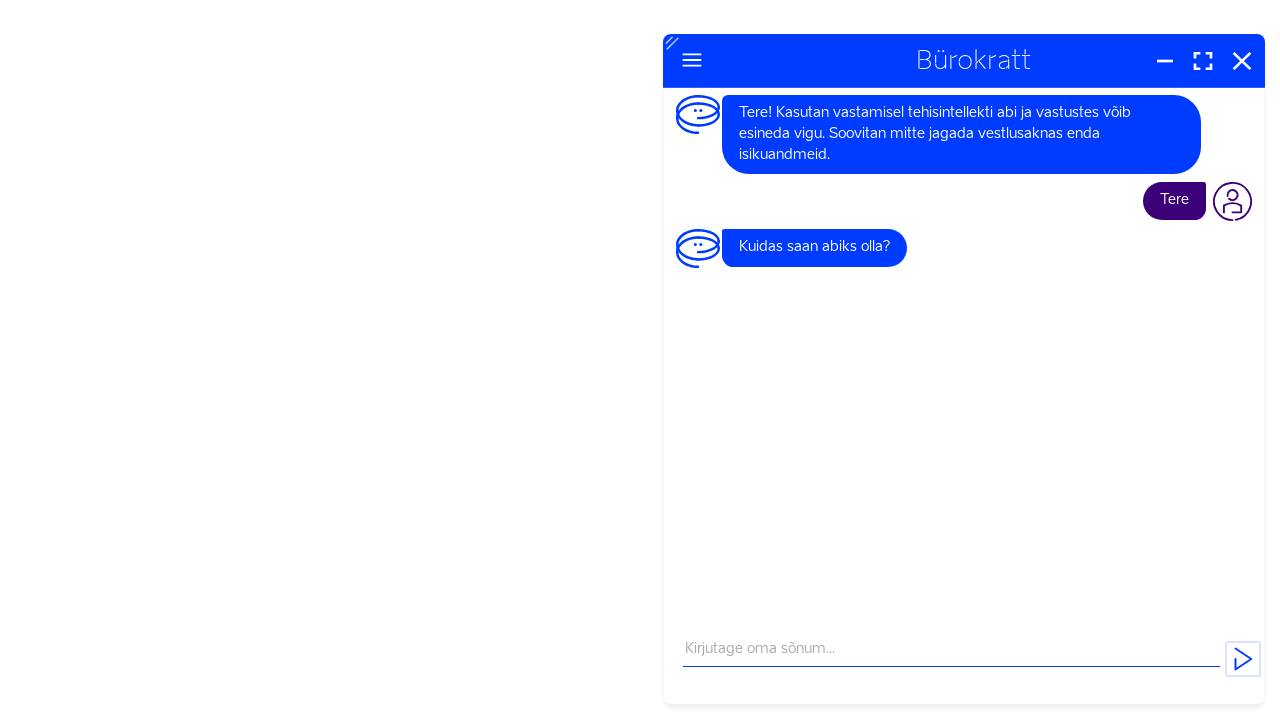

Clicked 'Sulge' button to close chat at (1242, 60) on internal:label="Sulge"i
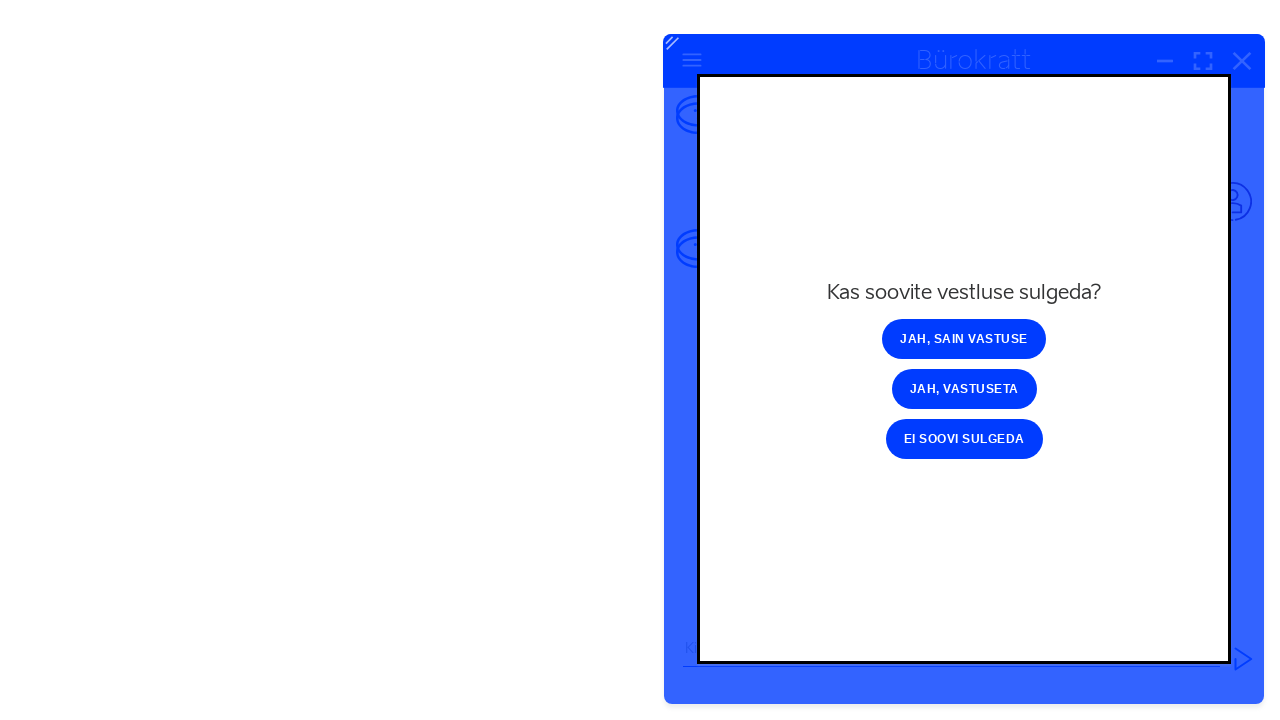

Clicked 'Jah, sain vastuse' button to confirm receiving response at (964, 339) on internal:role=button[name="Jah, sain vastuse"i]
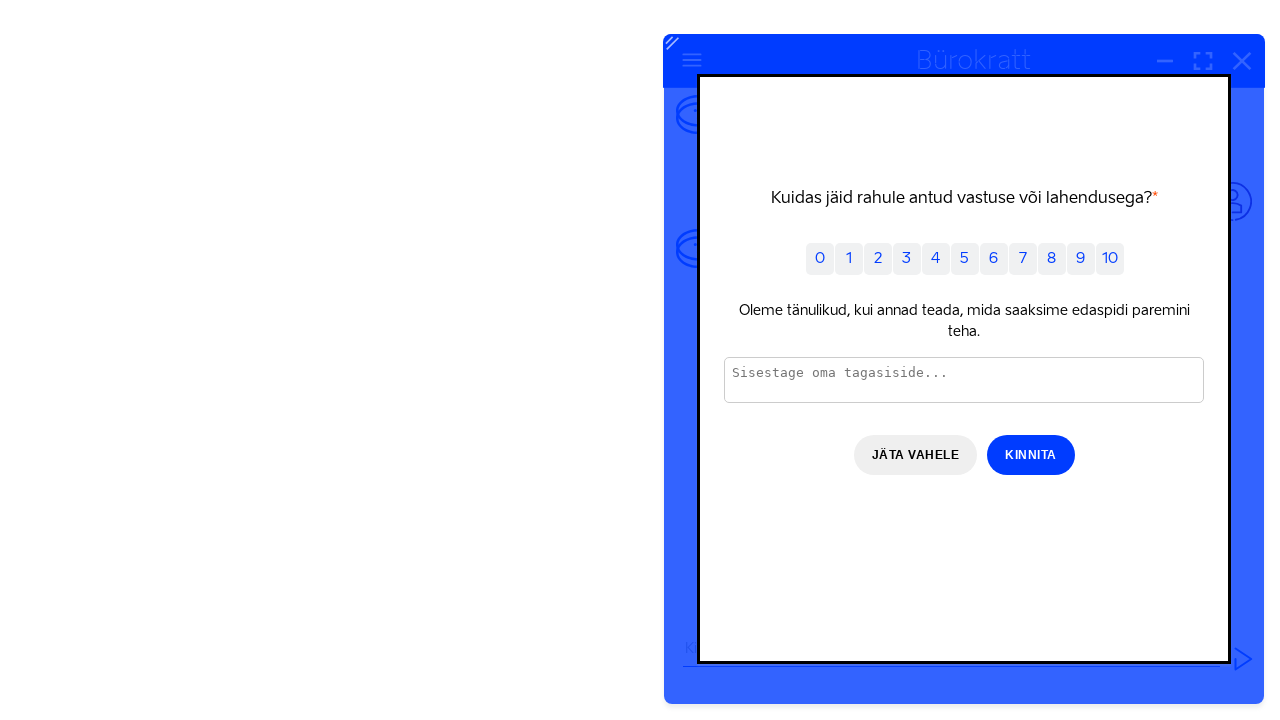

Clicked 'Kinnita' button to confirm without providing rating or feedback input at (1031, 455) on internal:role=button[name="Kinnita"i]
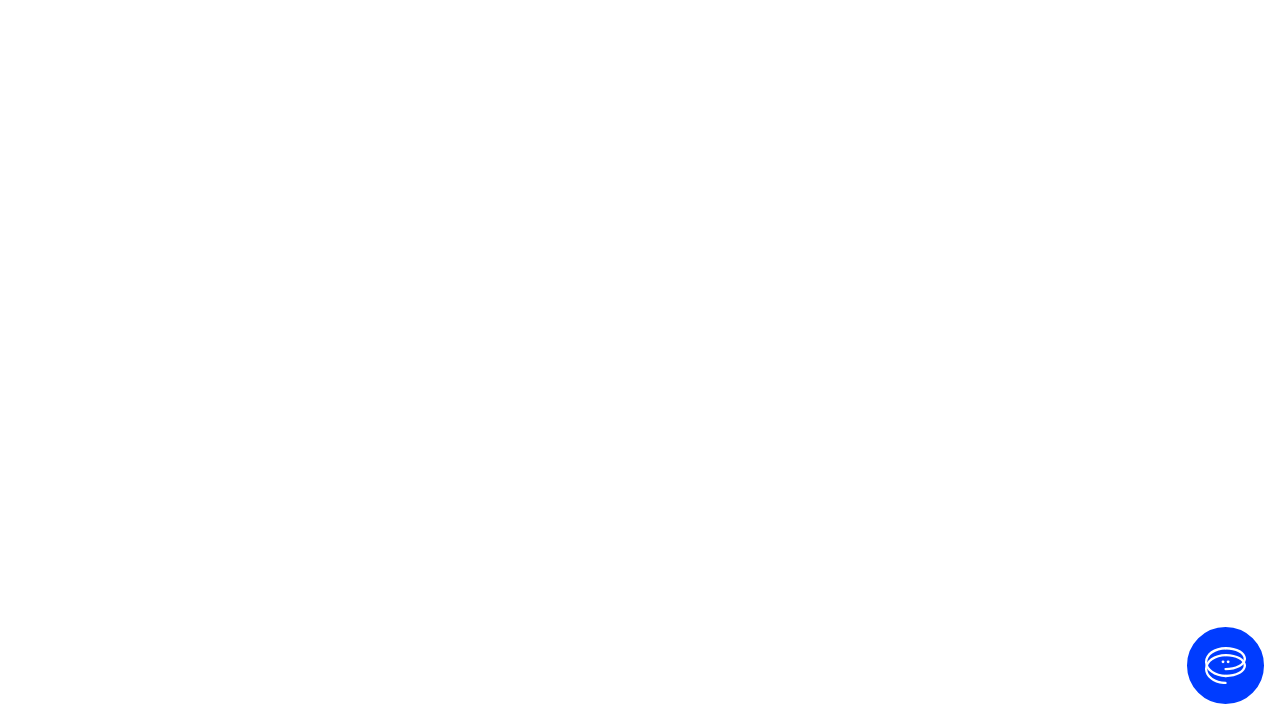

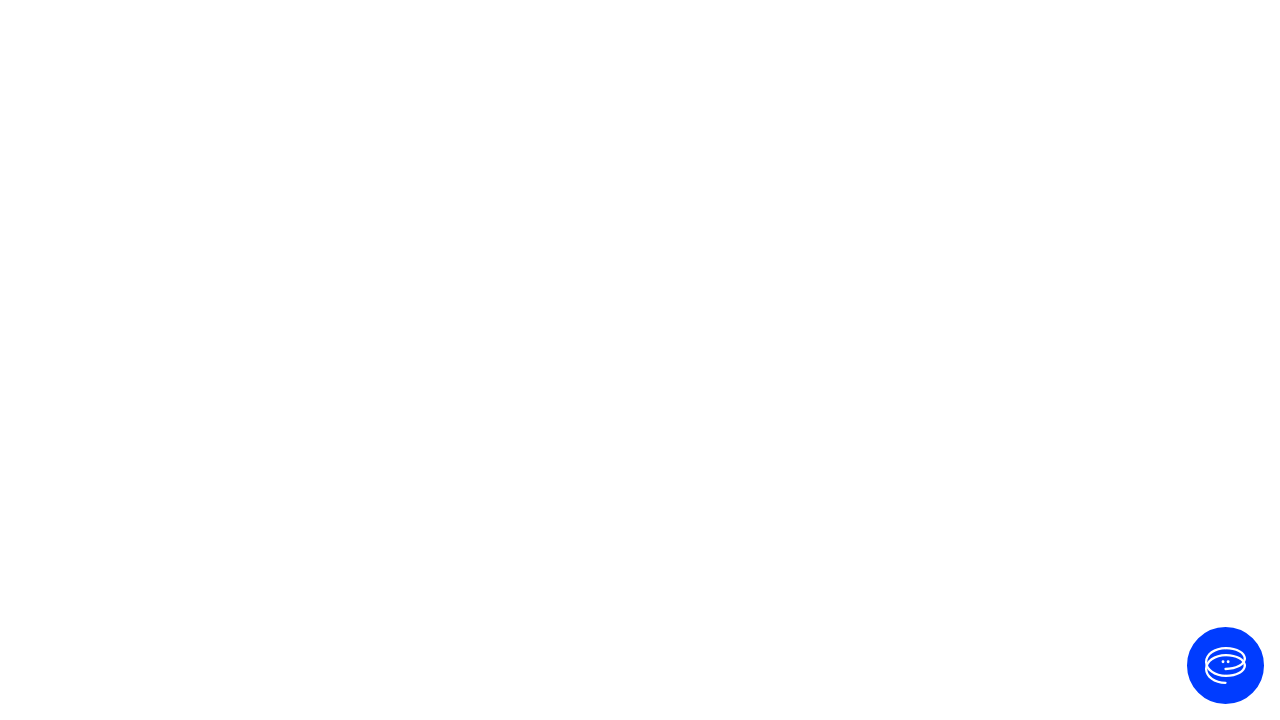